Tests right-click context menu functionality by right-clicking on an element and selecting "Copy" from the context menu

Starting URL: http://swisnl.github.io/jQuery-contextMenu/demo.html

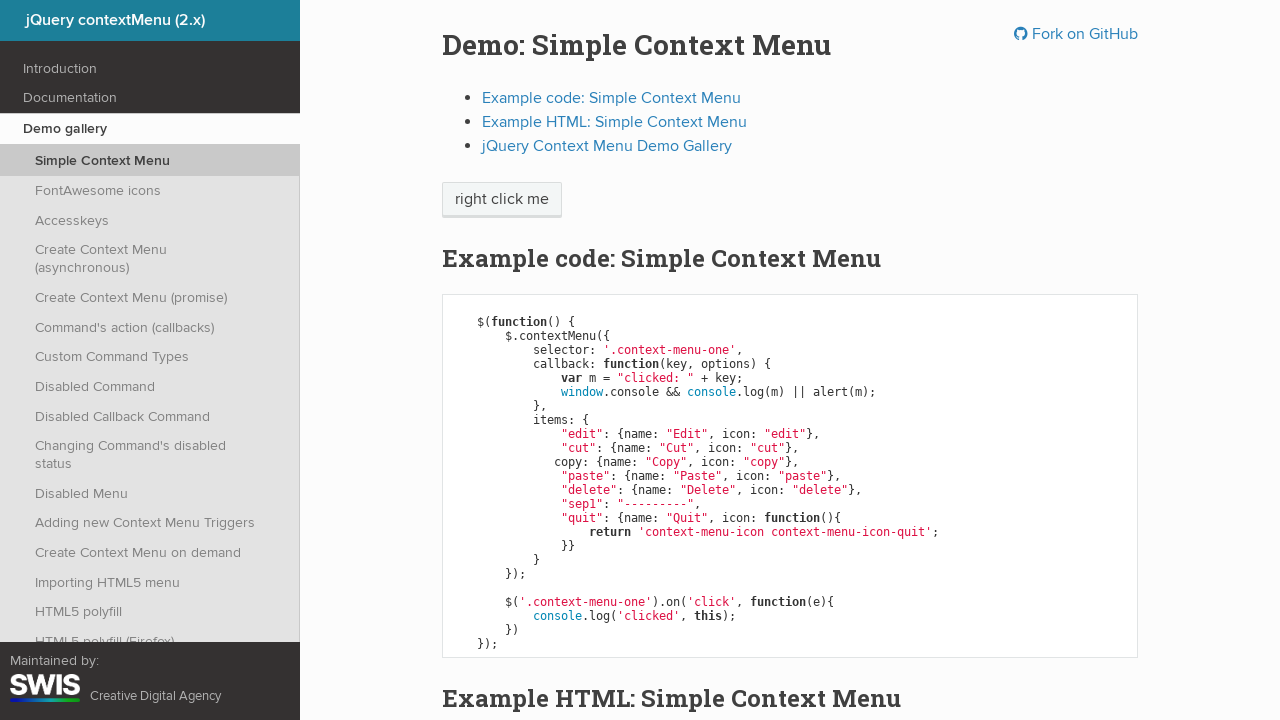

Located the 'right click me' element
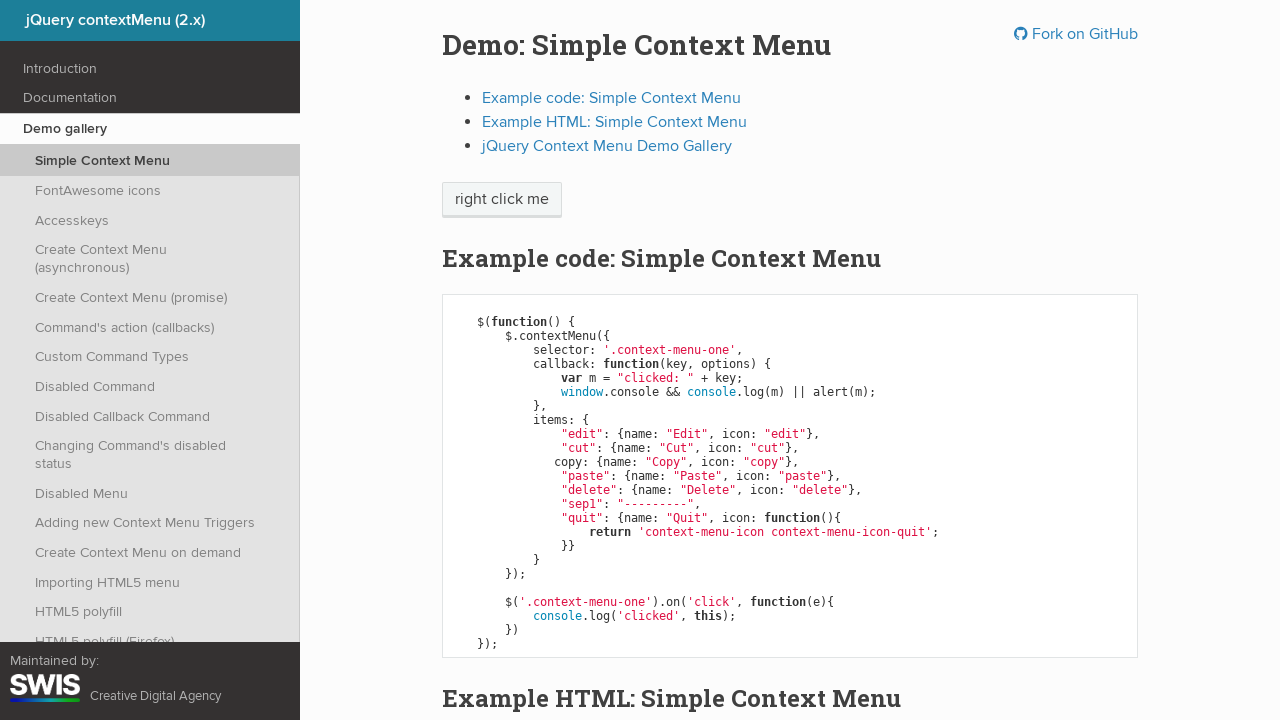

Right-clicked on the target element to open context menu at (502, 200) on xpath=//span[text() = 'right click me']
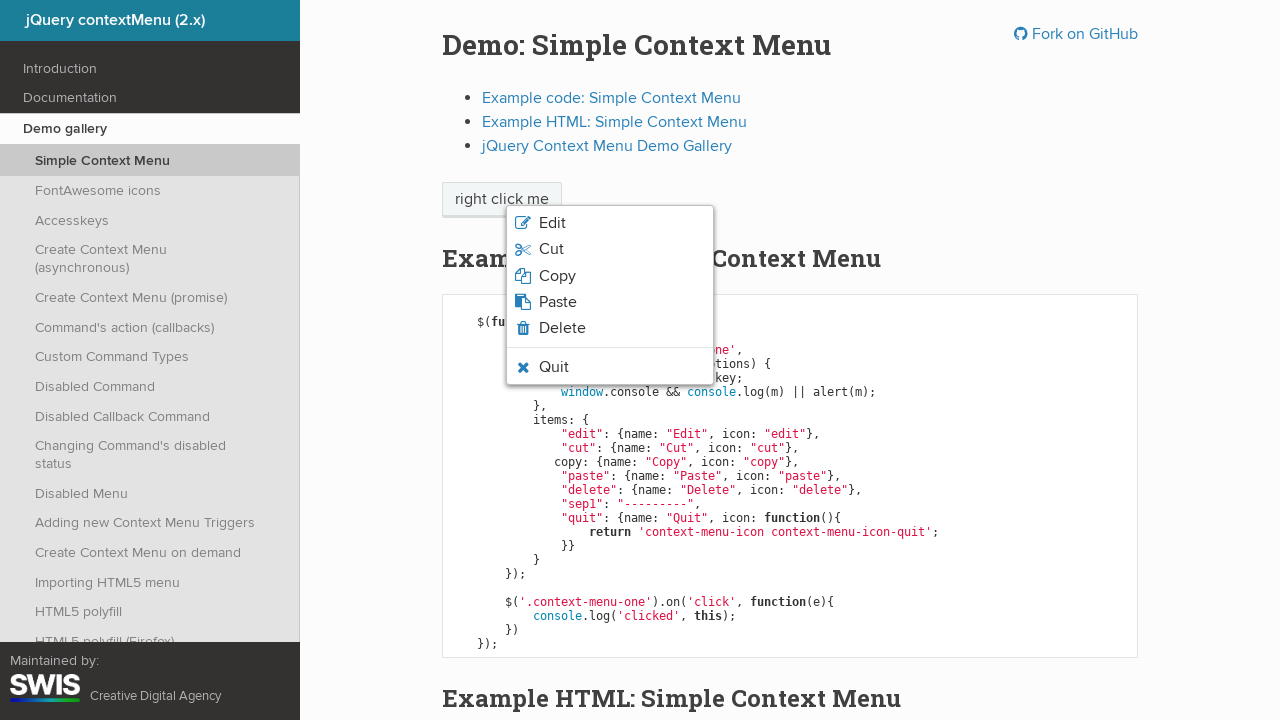

Located all context menu items
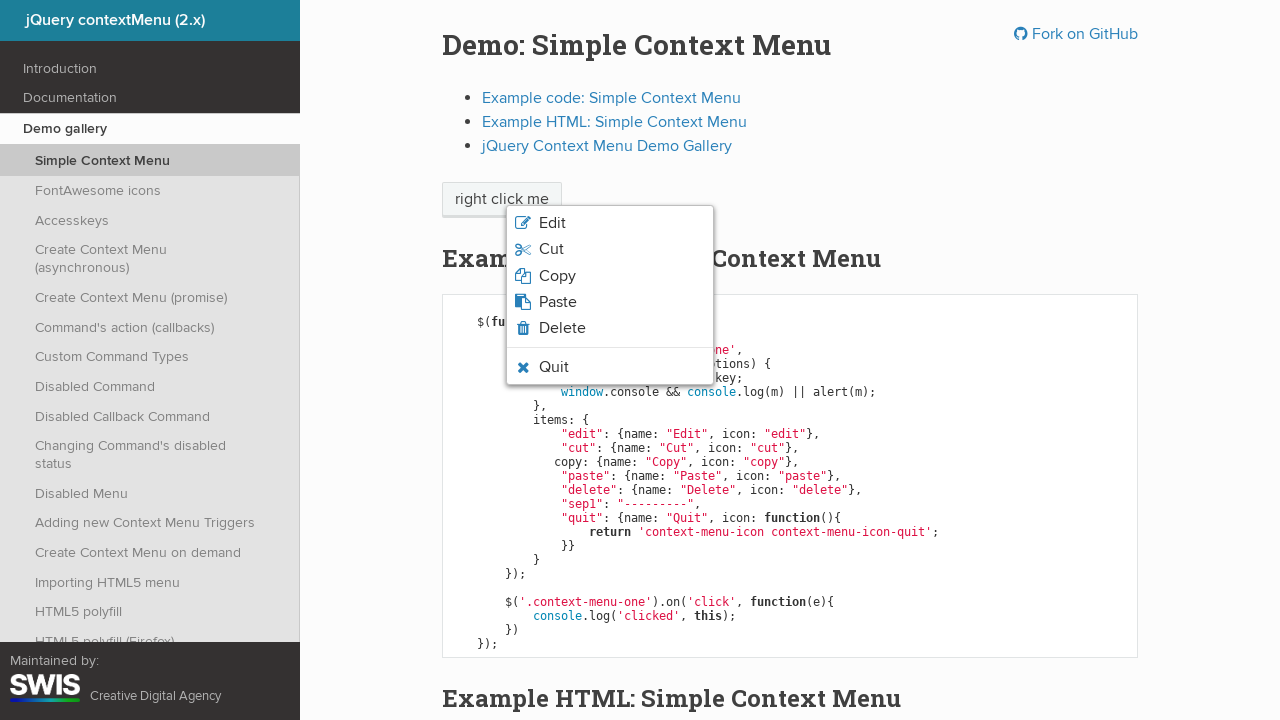

Clicked 'Copy' option from context menu at (610, 276) on xpath=//li[span] >> nth=2
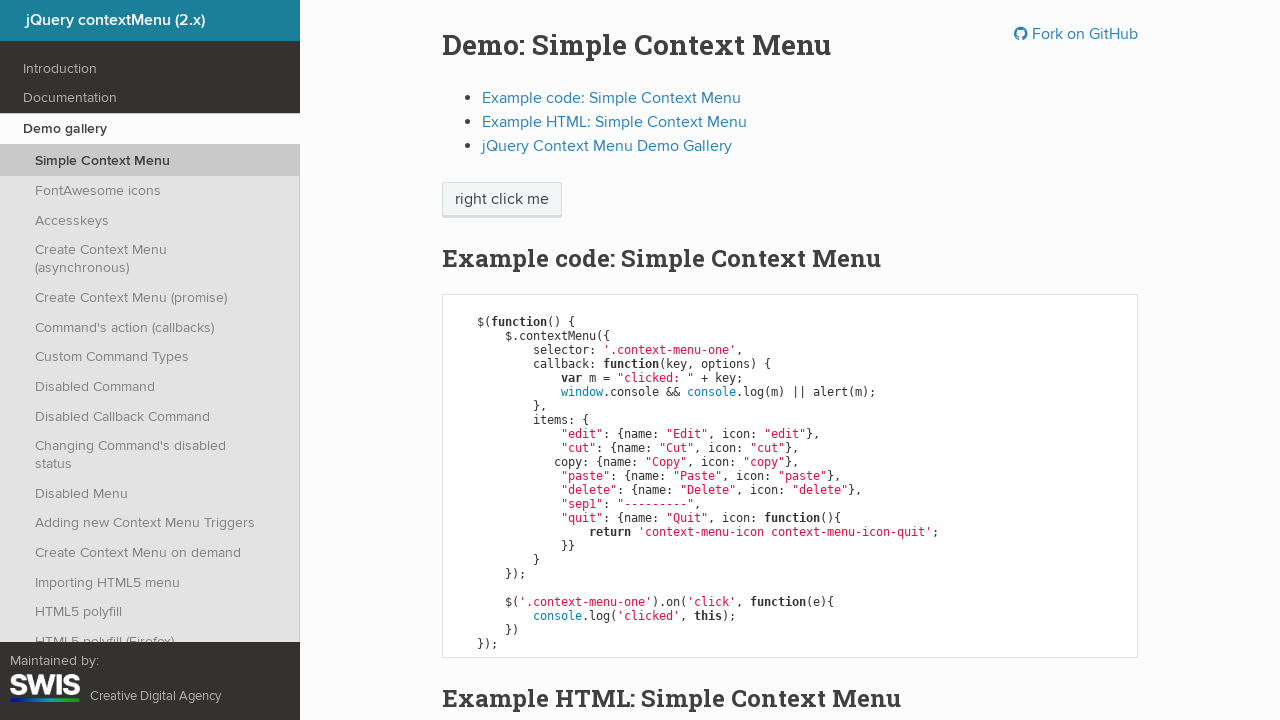

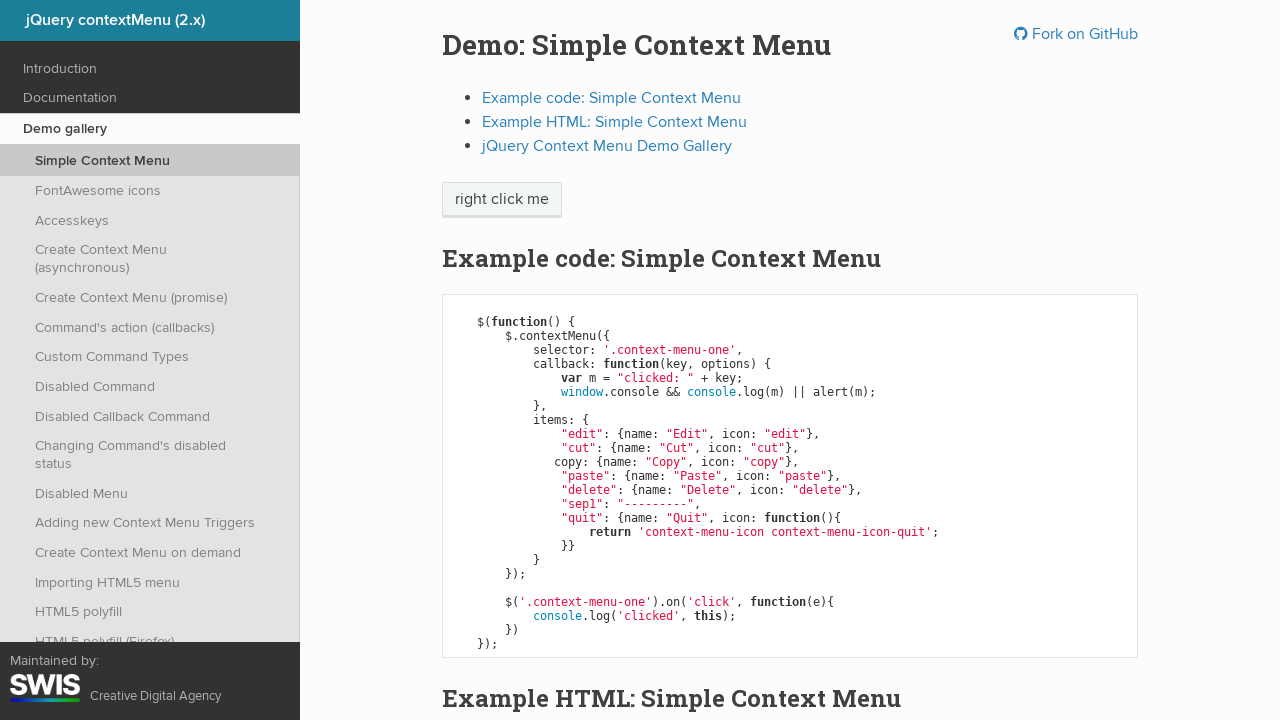